Navigates to Form Authentication page and verifies the heading text is "Login Page"

Starting URL: https://the-internet.herokuapp.com/

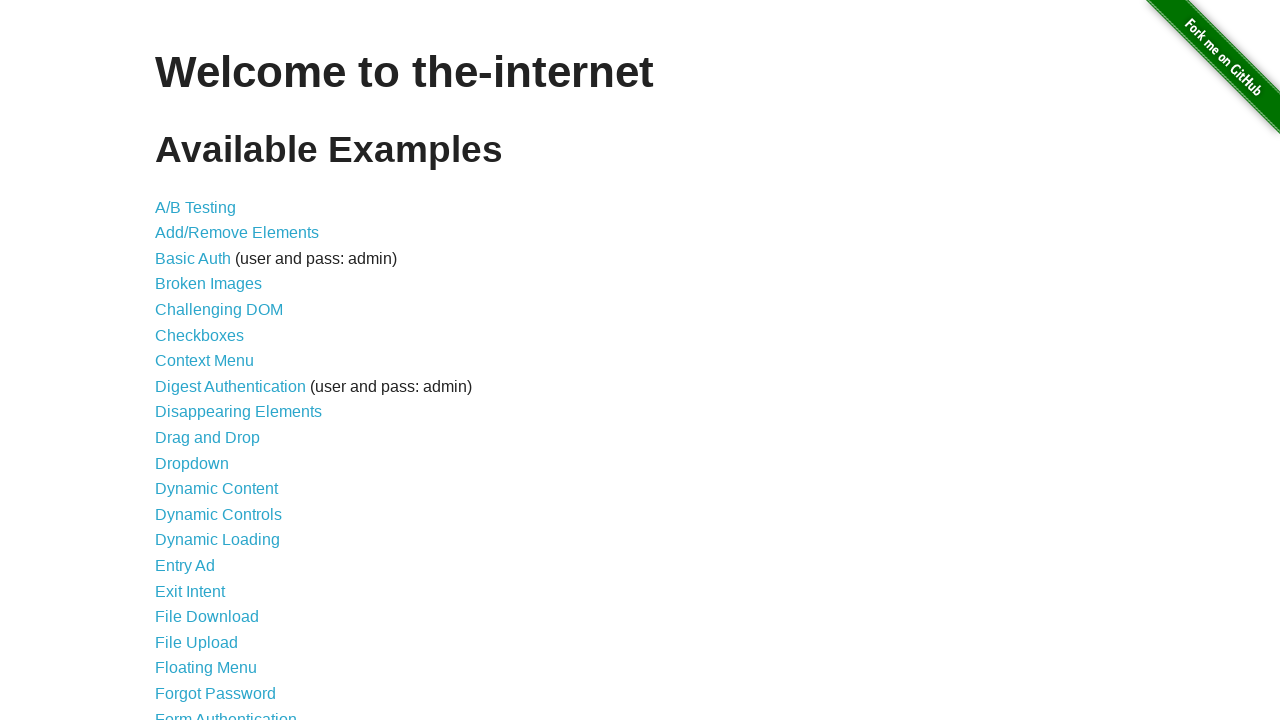

Navigated to the-internet.herokuapp.com homepage
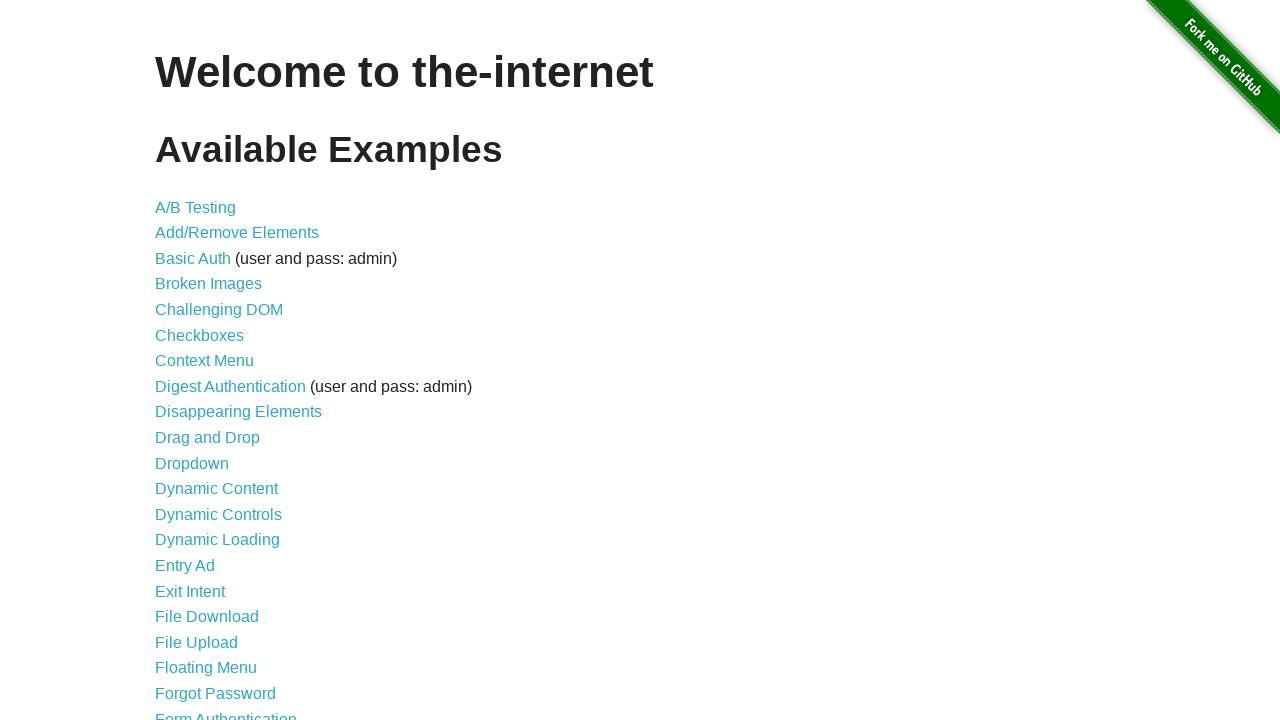

Clicked on Form Authentication link at (226, 712) on text=Form Authentication
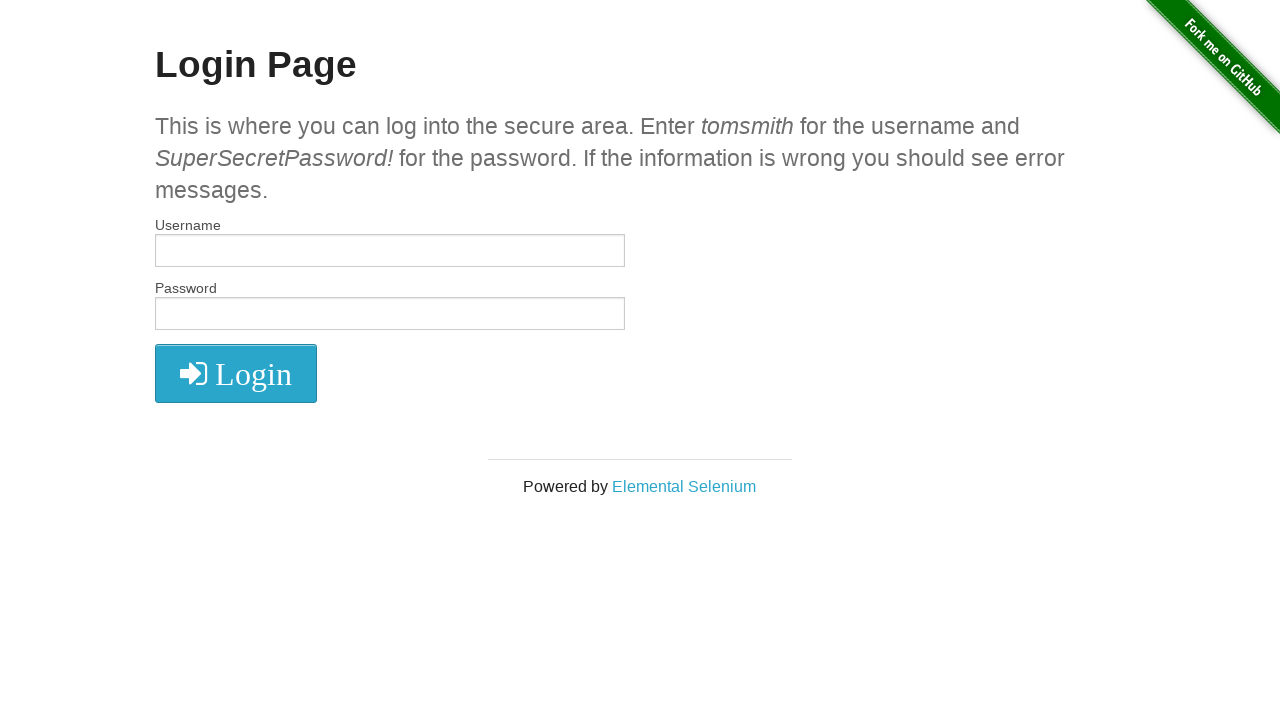

Form Authentication page loaded and heading element is visible
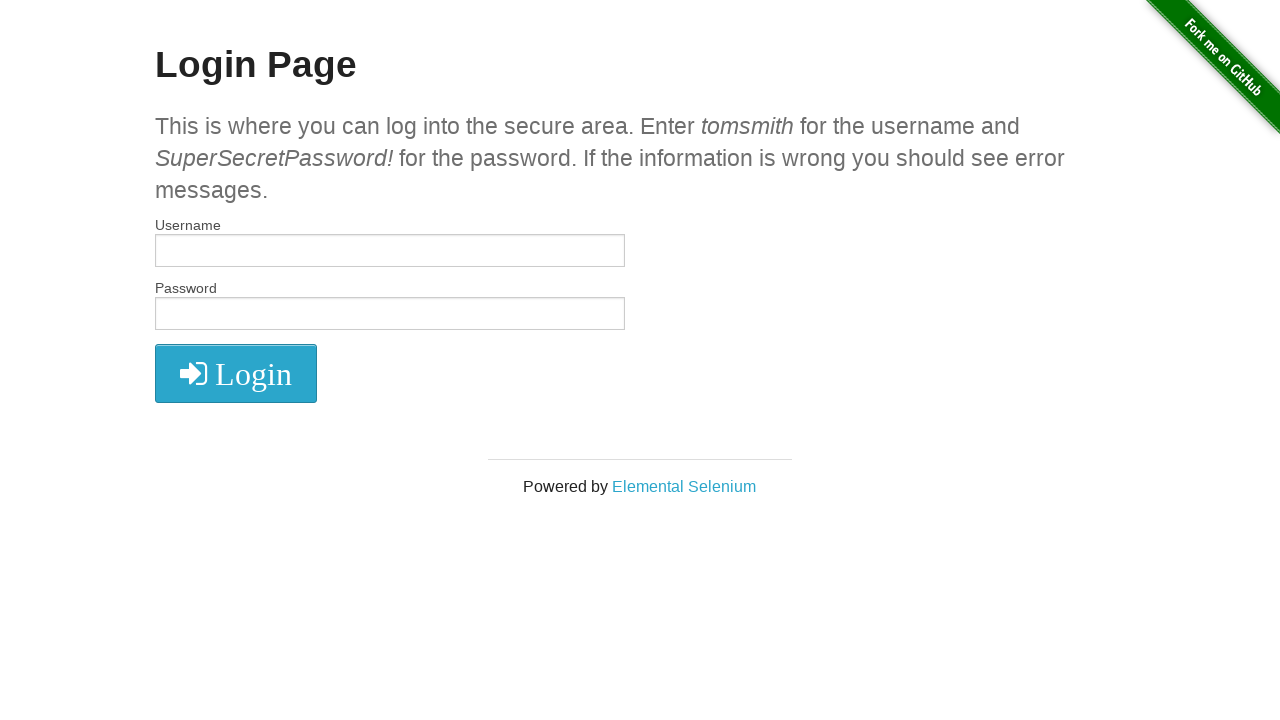

Verified heading text is 'Login Page'
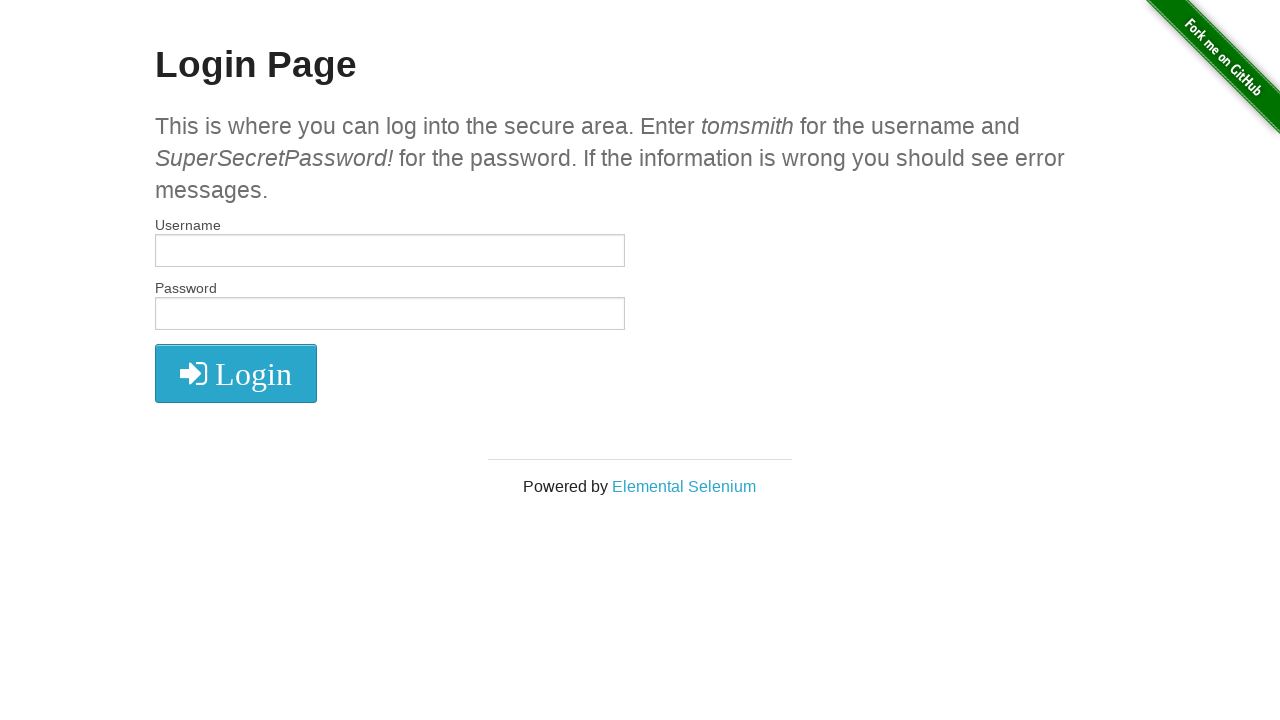

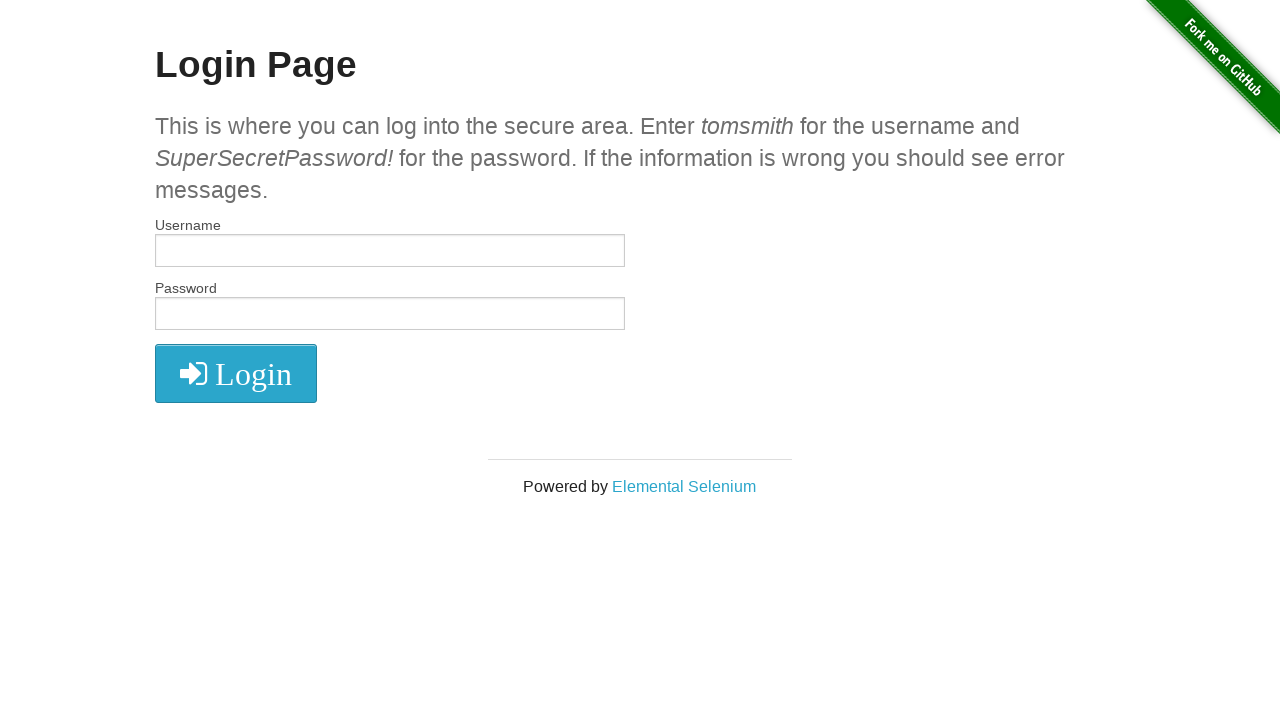